Tests the dynamic controls page by clicking the Enable/Disable button to toggle the input field state

Starting URL: https://the-internet.herokuapp.com/dynamic_controls

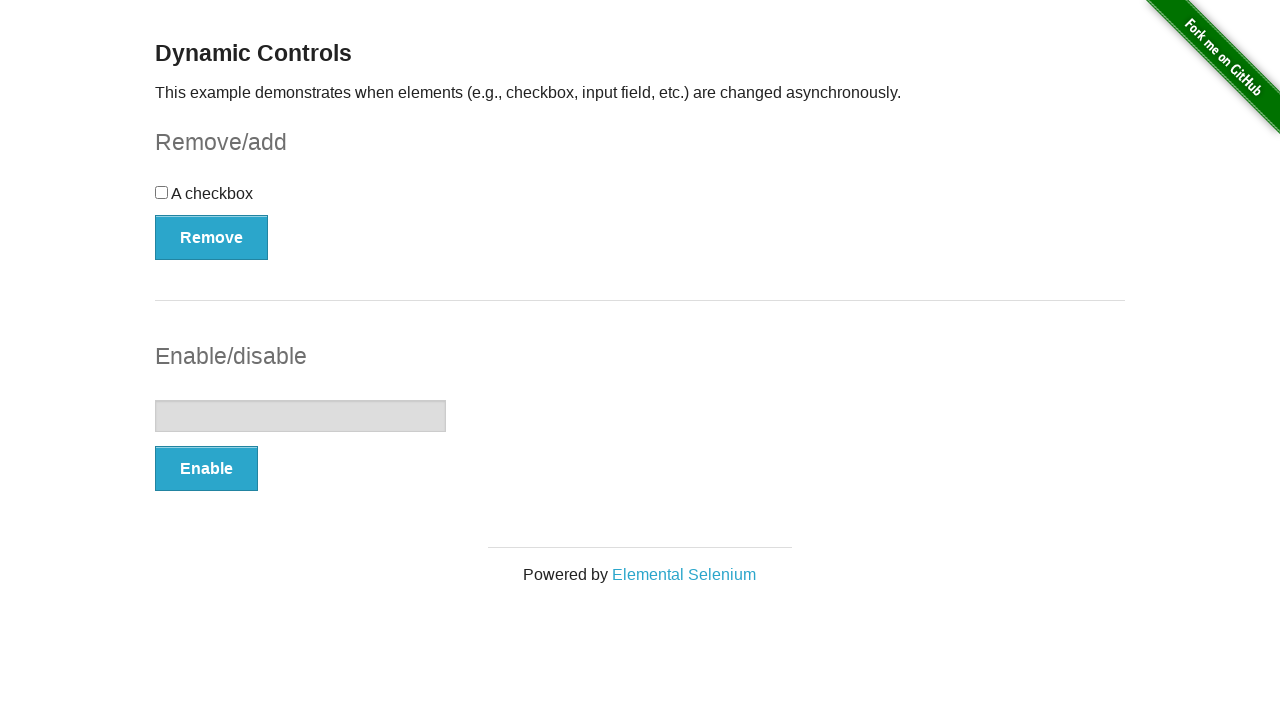

Dynamic controls page loaded and Enable/Disable button is visible
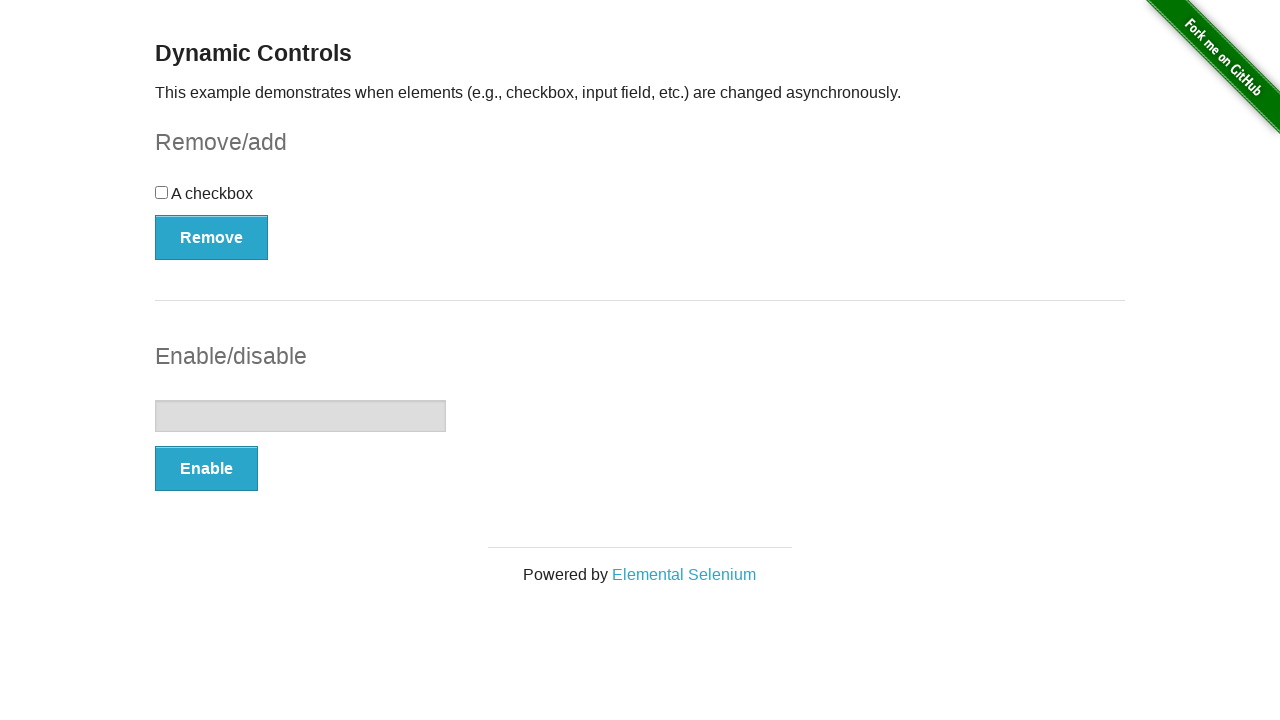

Clicked the Enable/Disable button to toggle input field state at (206, 469) on #input-example > button
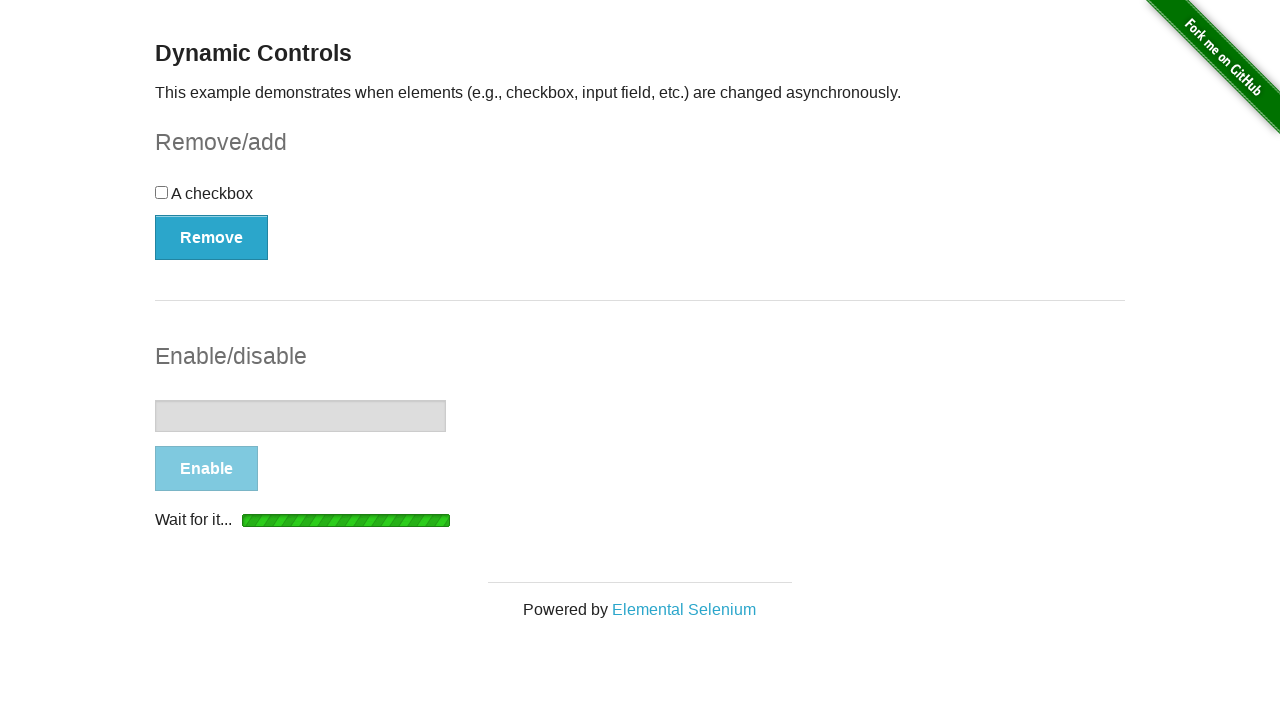

Input field is now enabled and ready for interaction
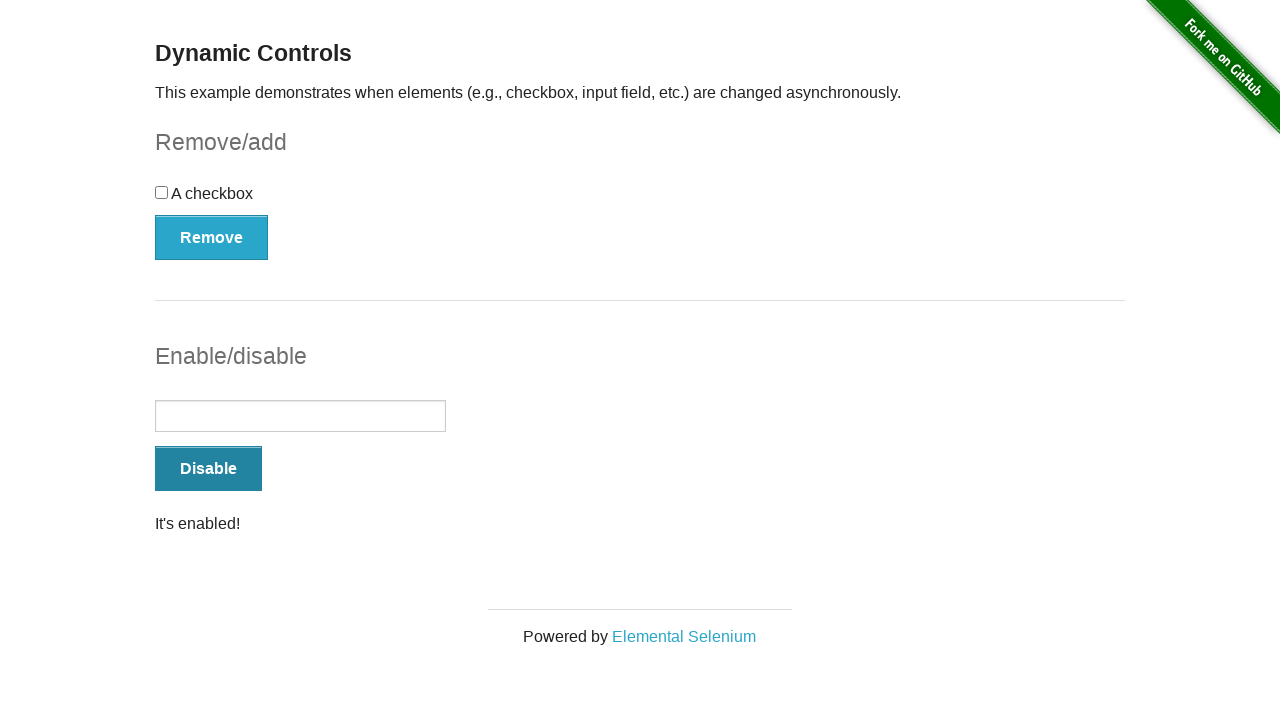

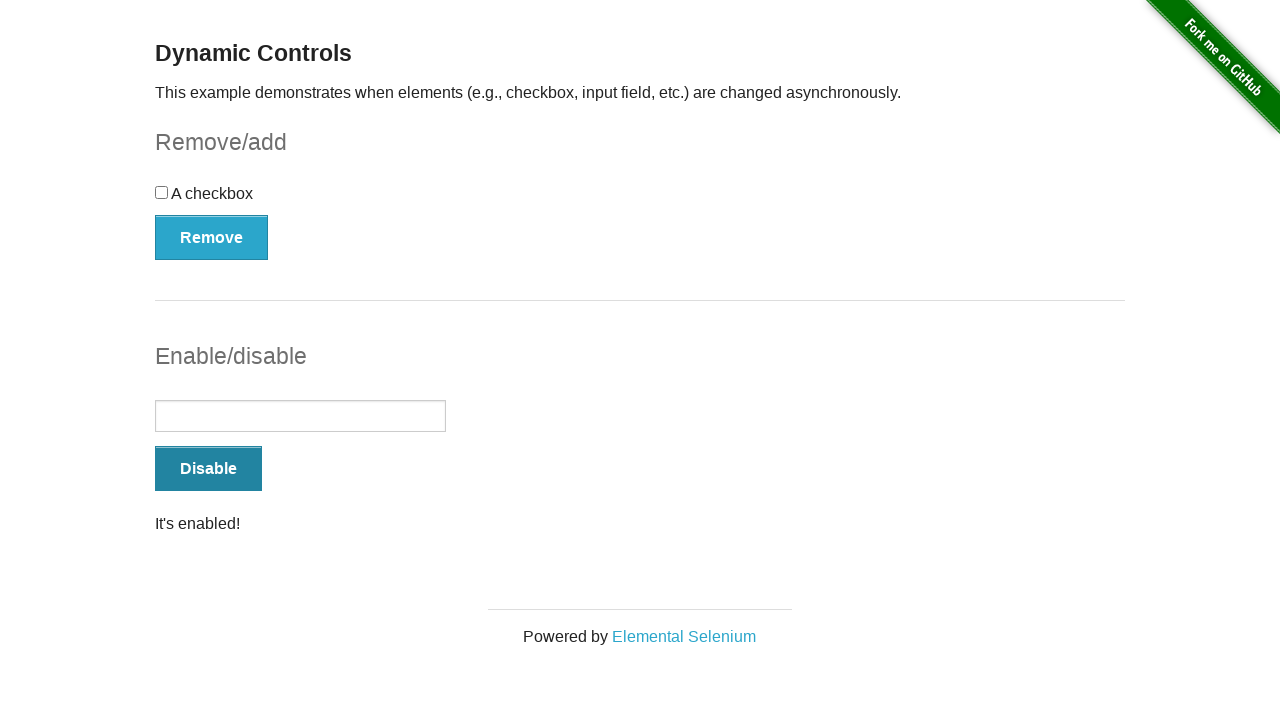